Tests various form interactions on a practice page including clicking a checkbox, selecting a radio button, choosing from a dropdown, filling a password field, submitting the form, and verifying the success message

Starting URL: https://rahulshettyacademy.com/angularpractice/

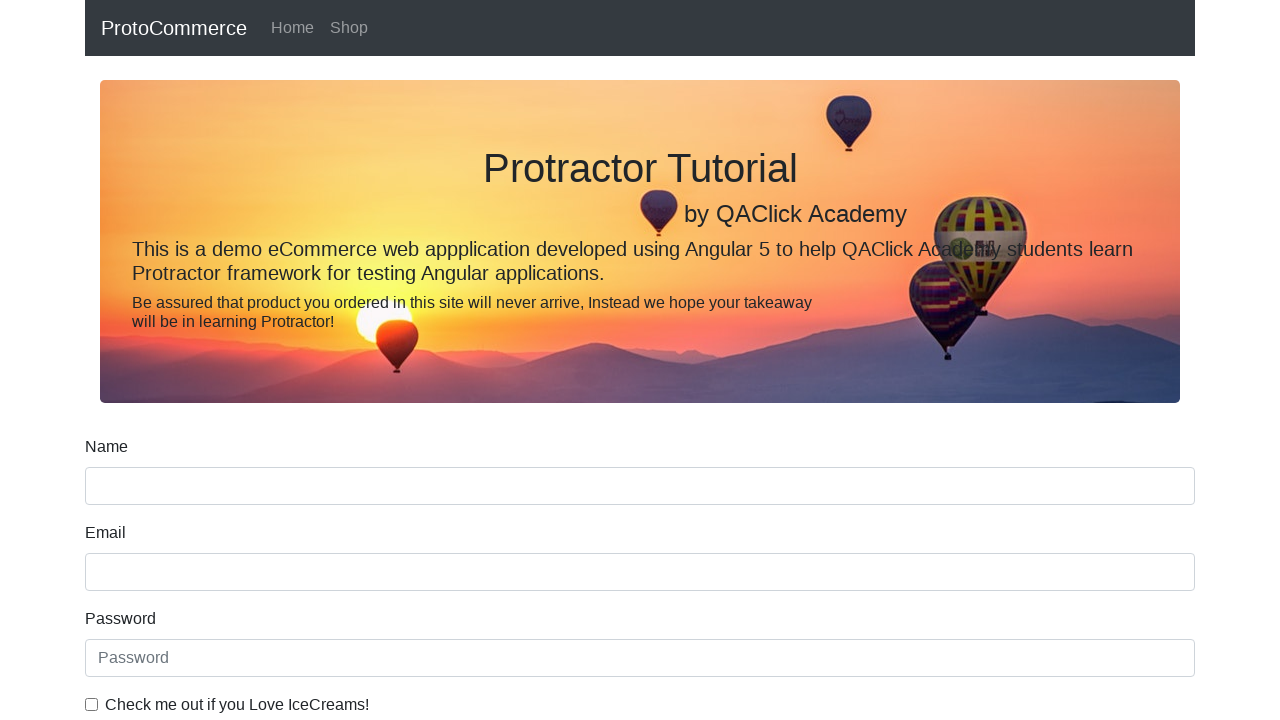

Clicked checkbox for ice cream preference at (92, 704) on internal:label="Check me out if you Love IceCreams!"i
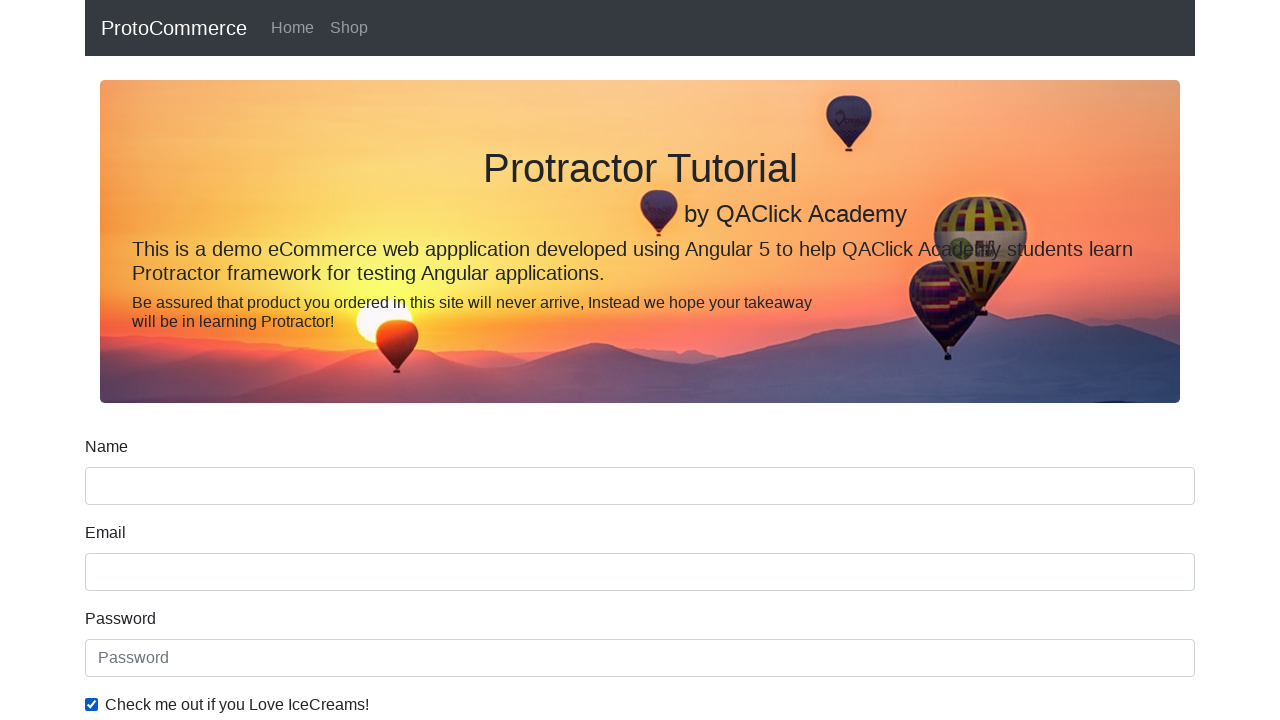

Selected 'Employed' radio button at (326, 360) on internal:label="Employed"i
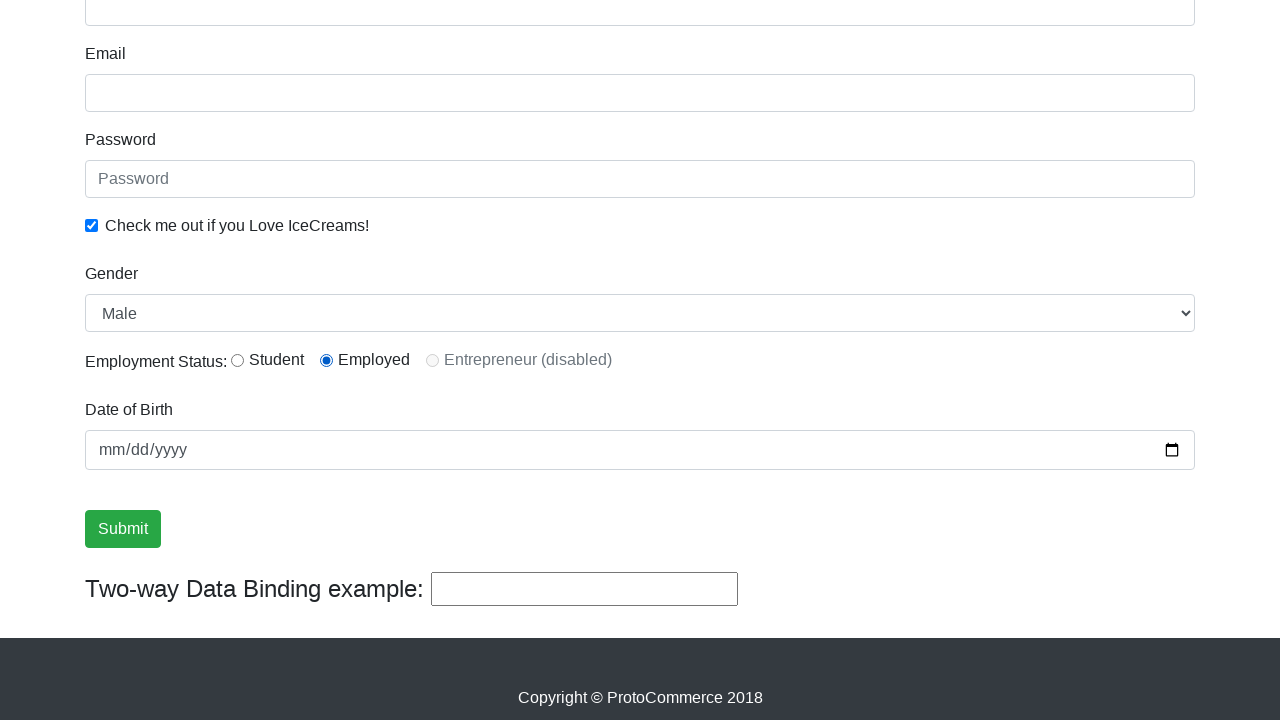

Selected 'Male' from Gender dropdown on internal:label="Gender"i
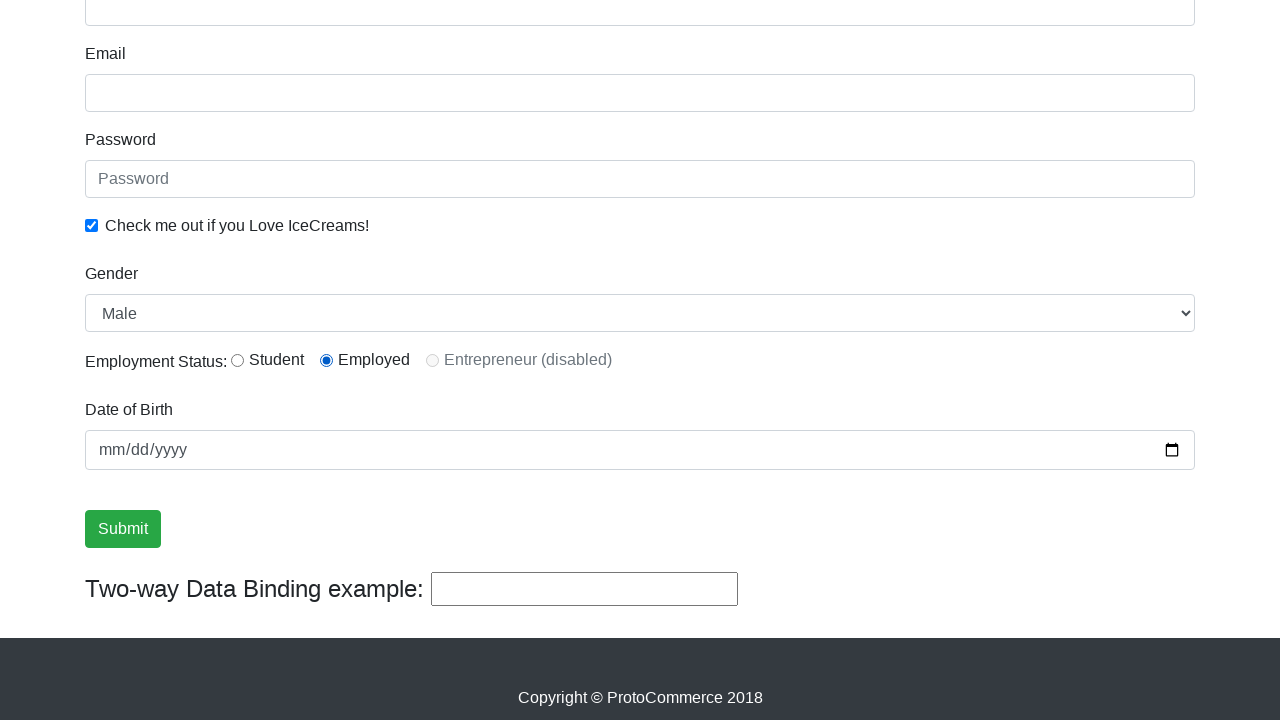

Filled password field with 'atul123' on internal:attr=[placeholder="Password"i]
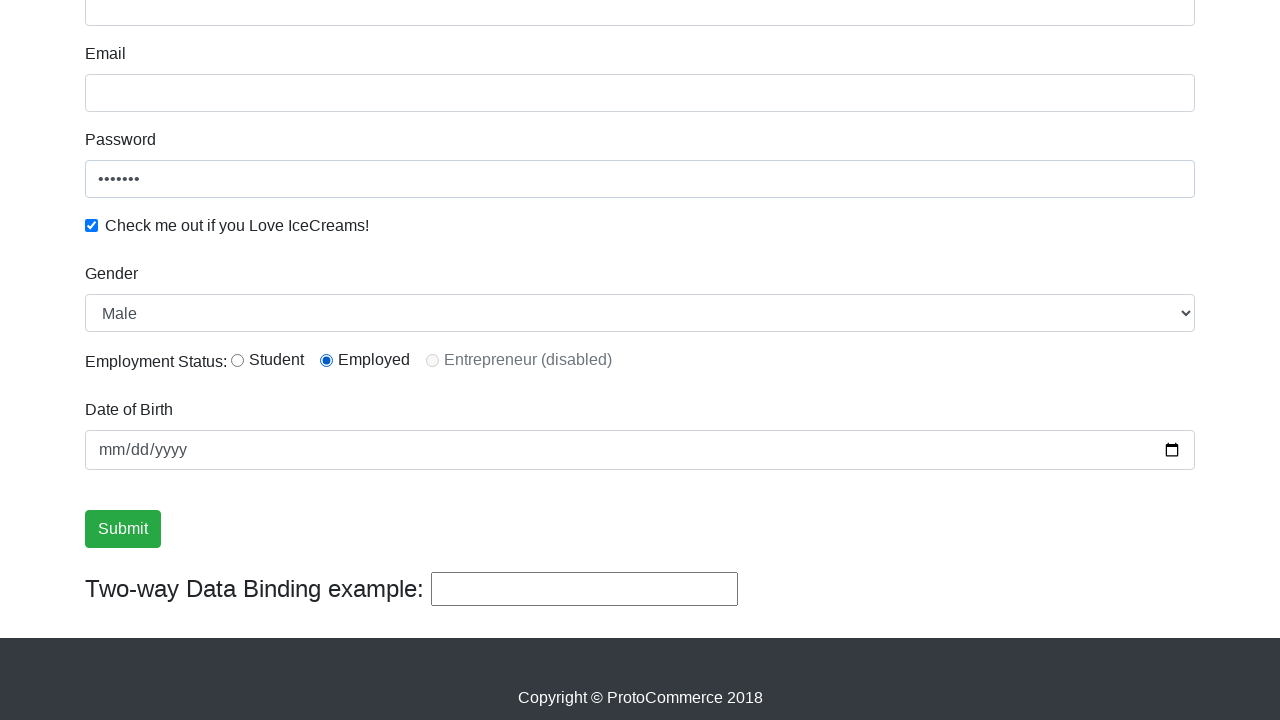

Clicked Submit button at (123, 529) on internal:role=button[name="Submit"i]
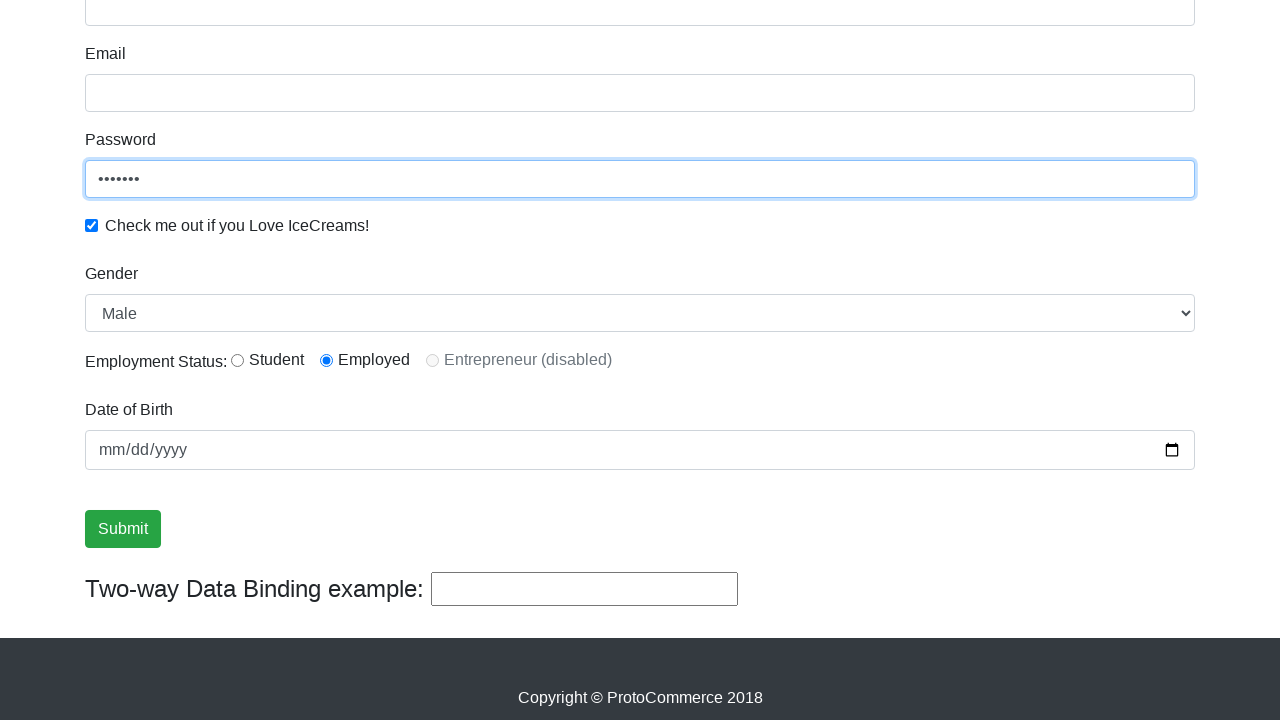

Verified success message 'The Form has been submitted successfully!' is visible
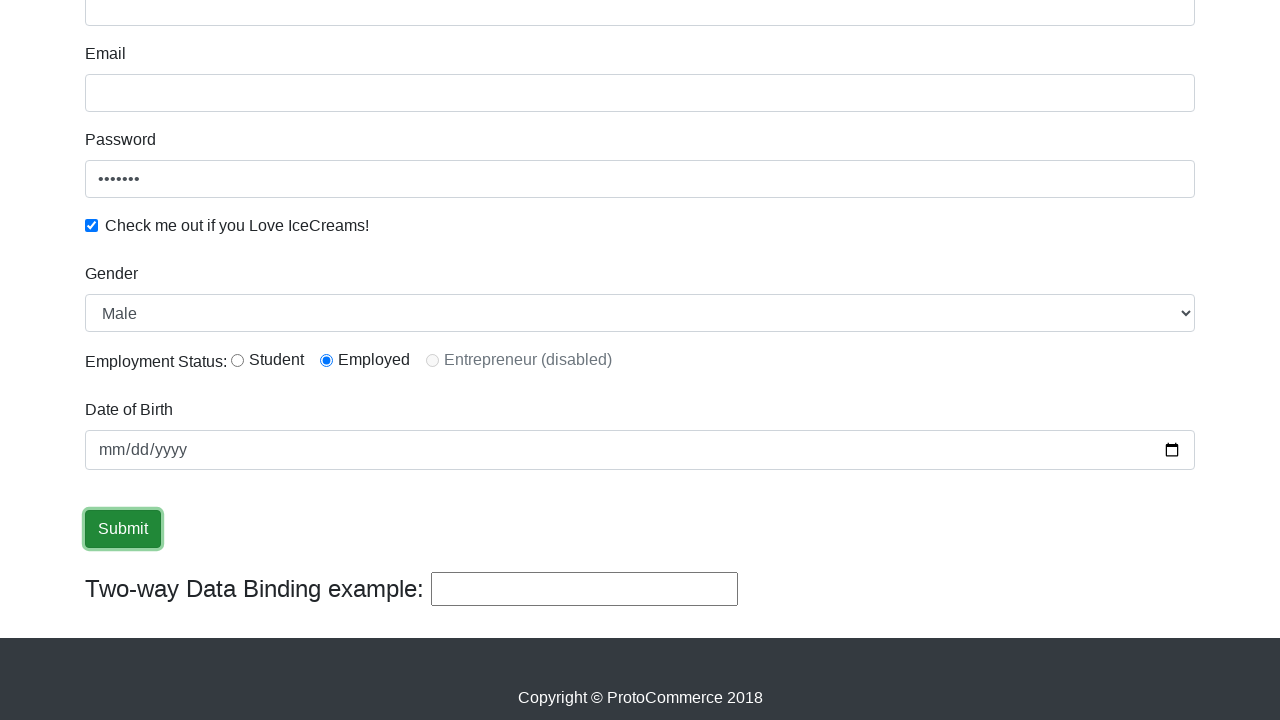

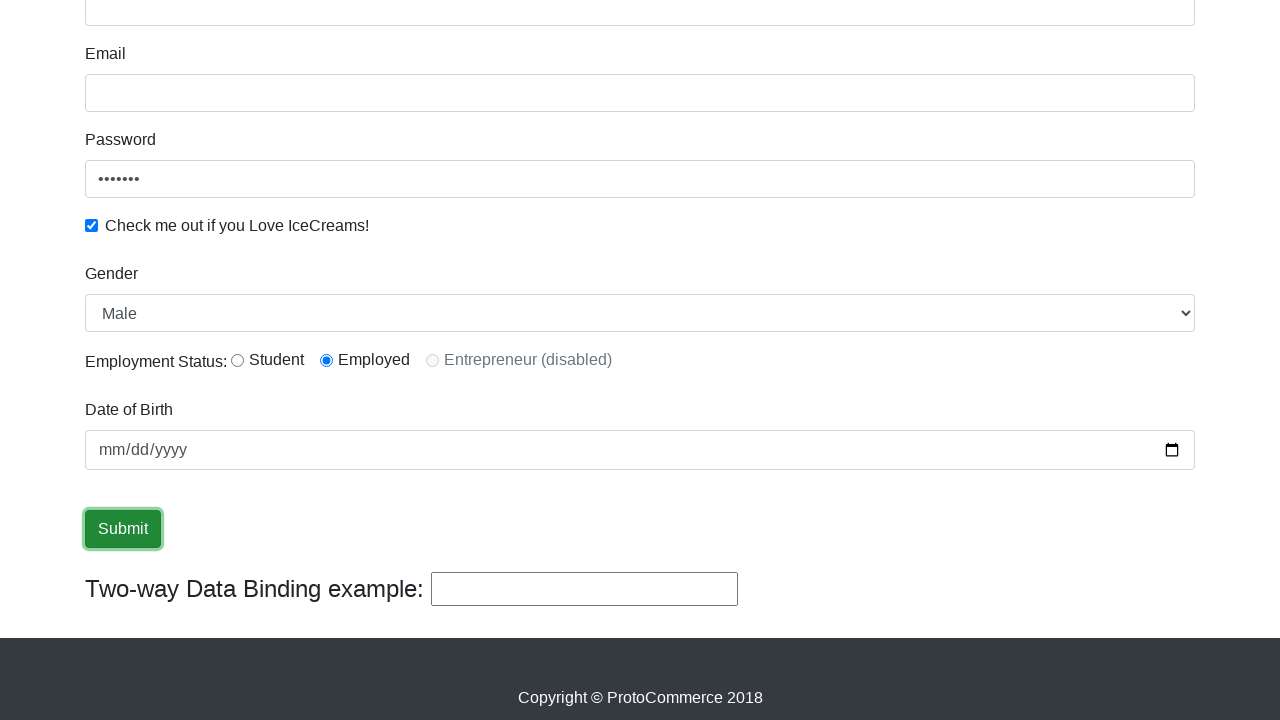